Tests the IHG Rewards Club enrollment form by filling in first name and last name text fields to verify basic form field functionality.

Starting URL: https://www.ihg.com/rewardsclub/us/en/enrollment/join

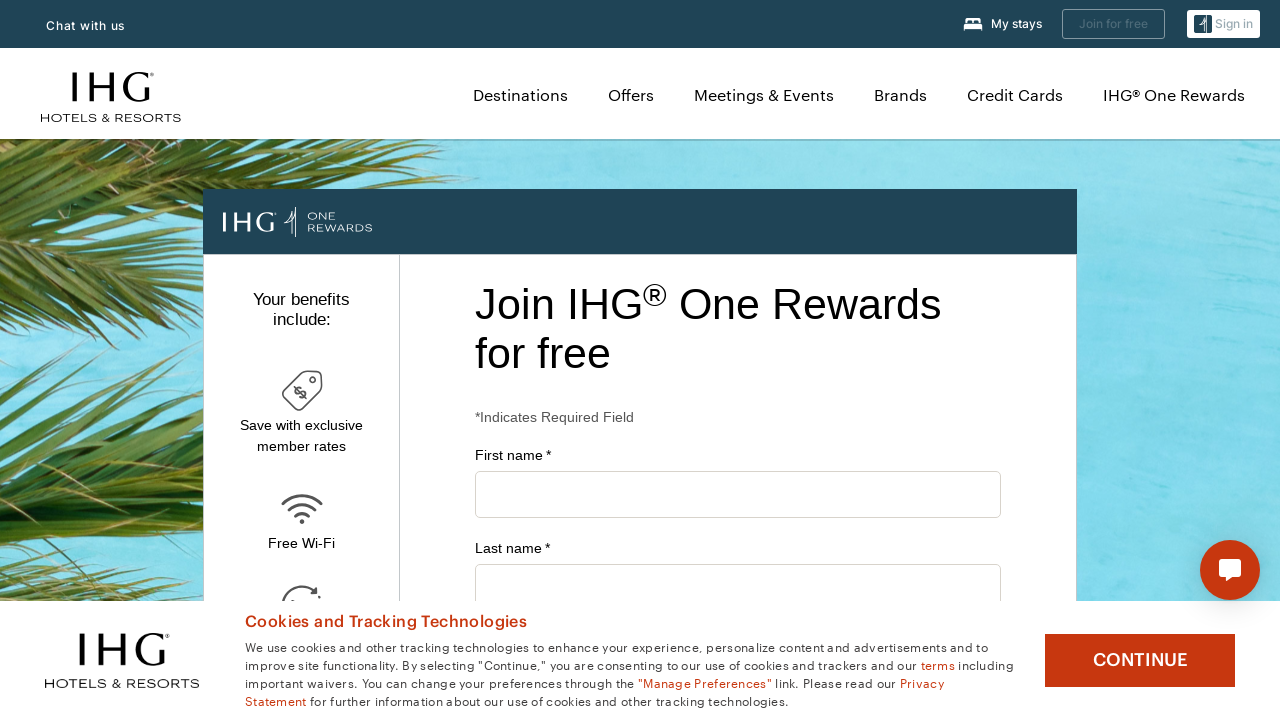

Set viewport size to 1920x1080
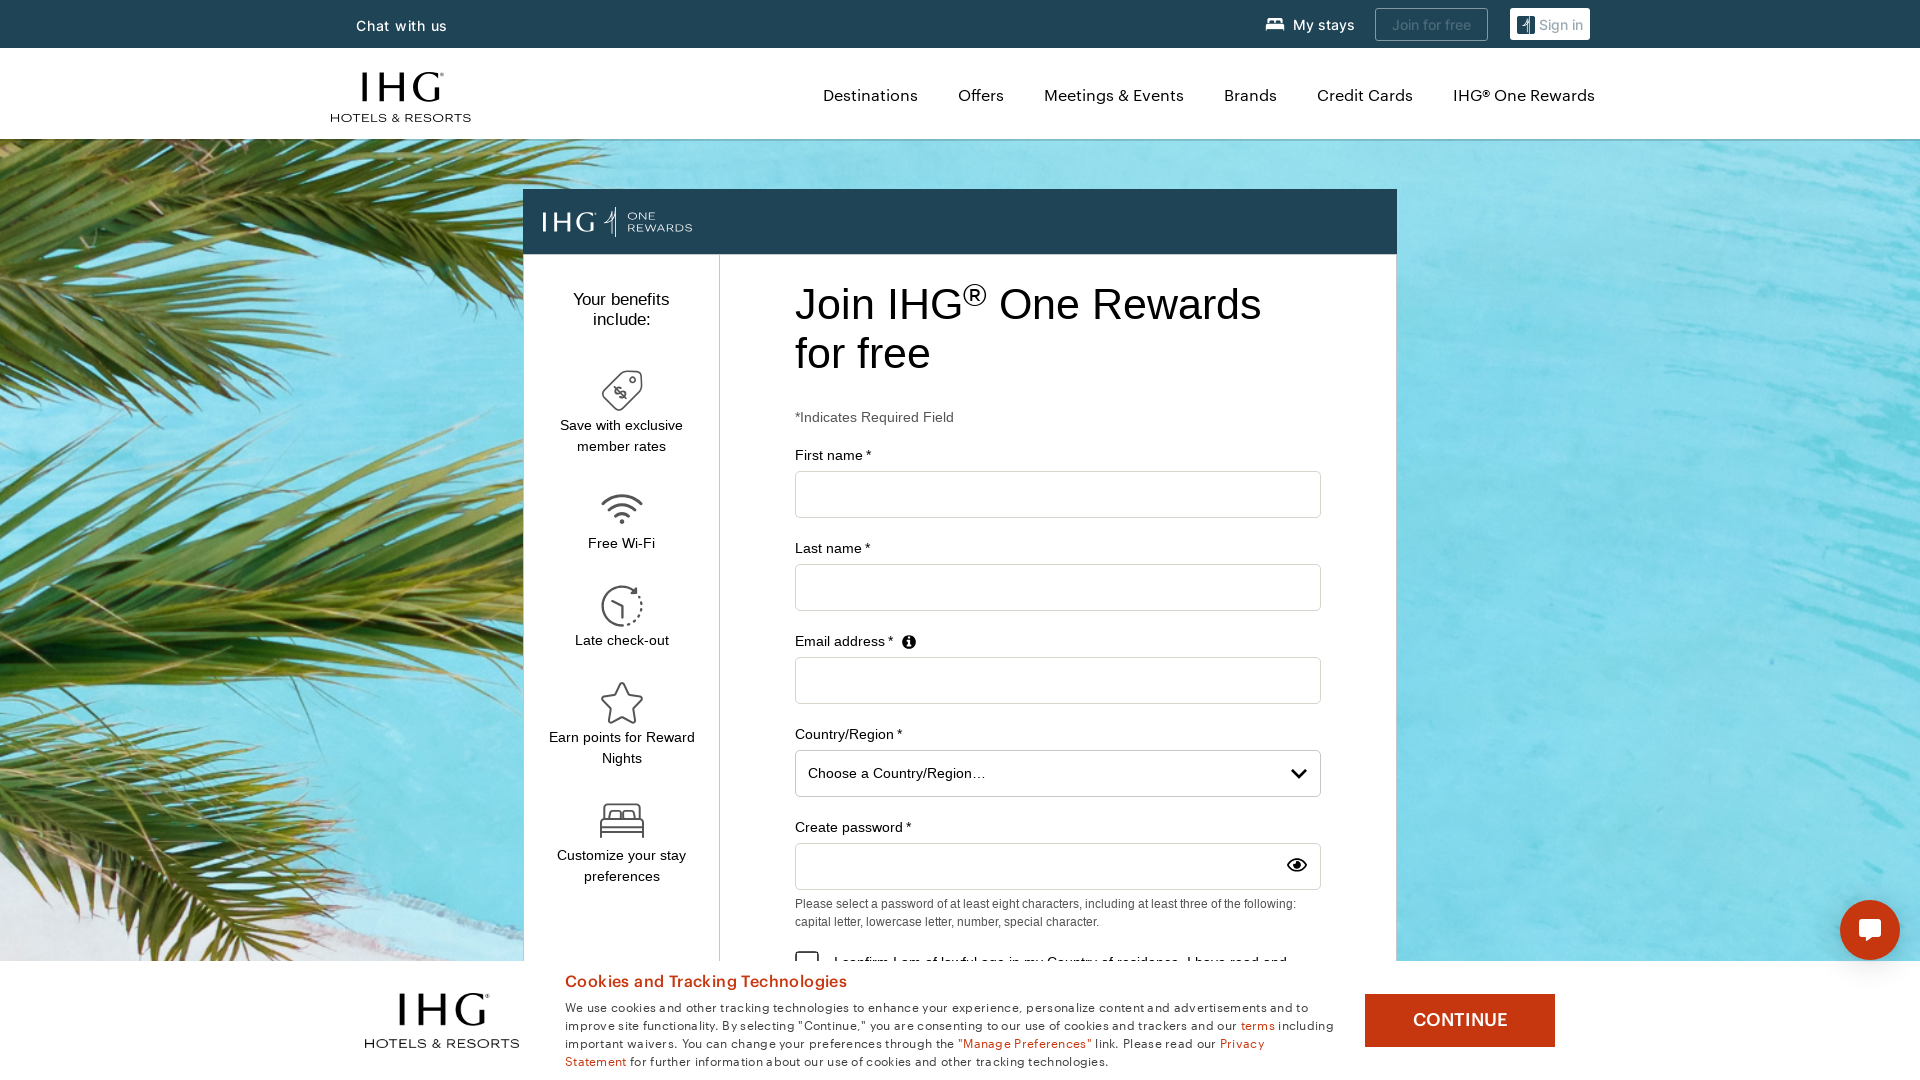

Printed page title
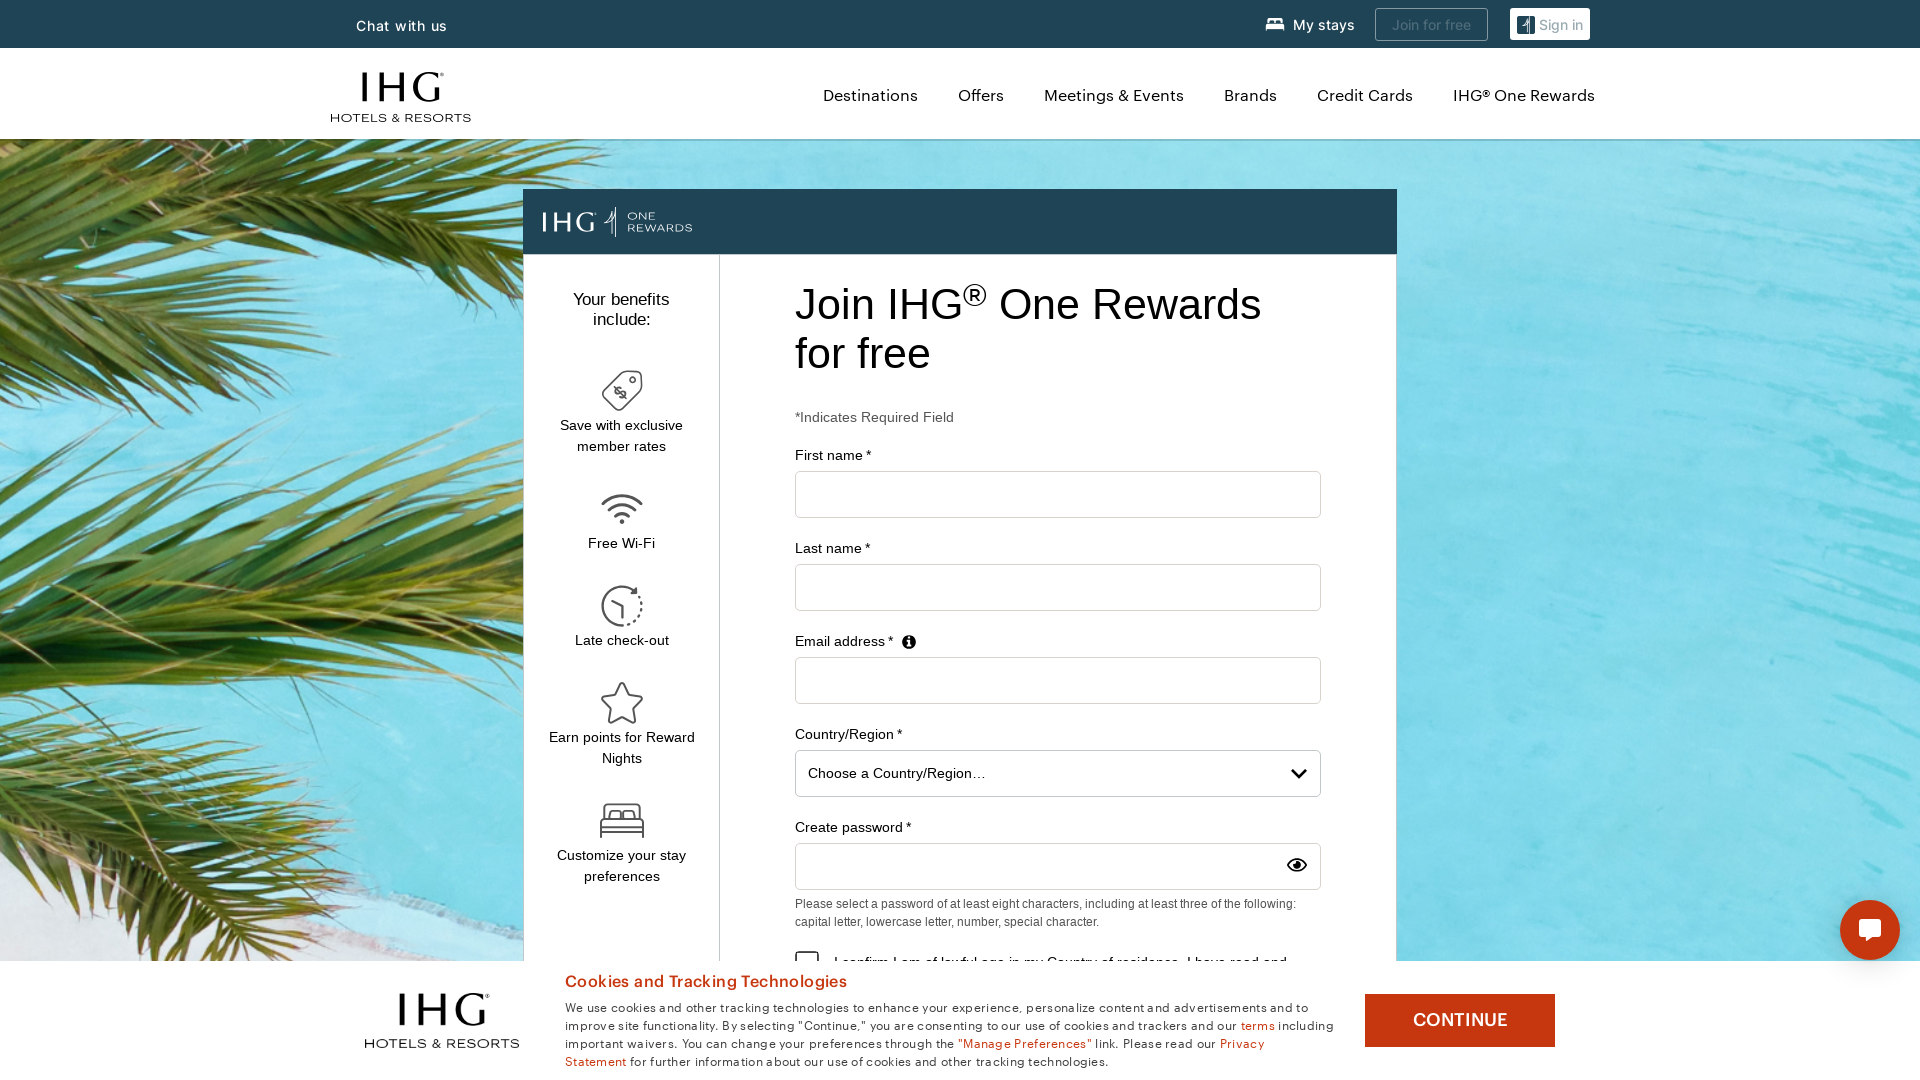

Printed current URL
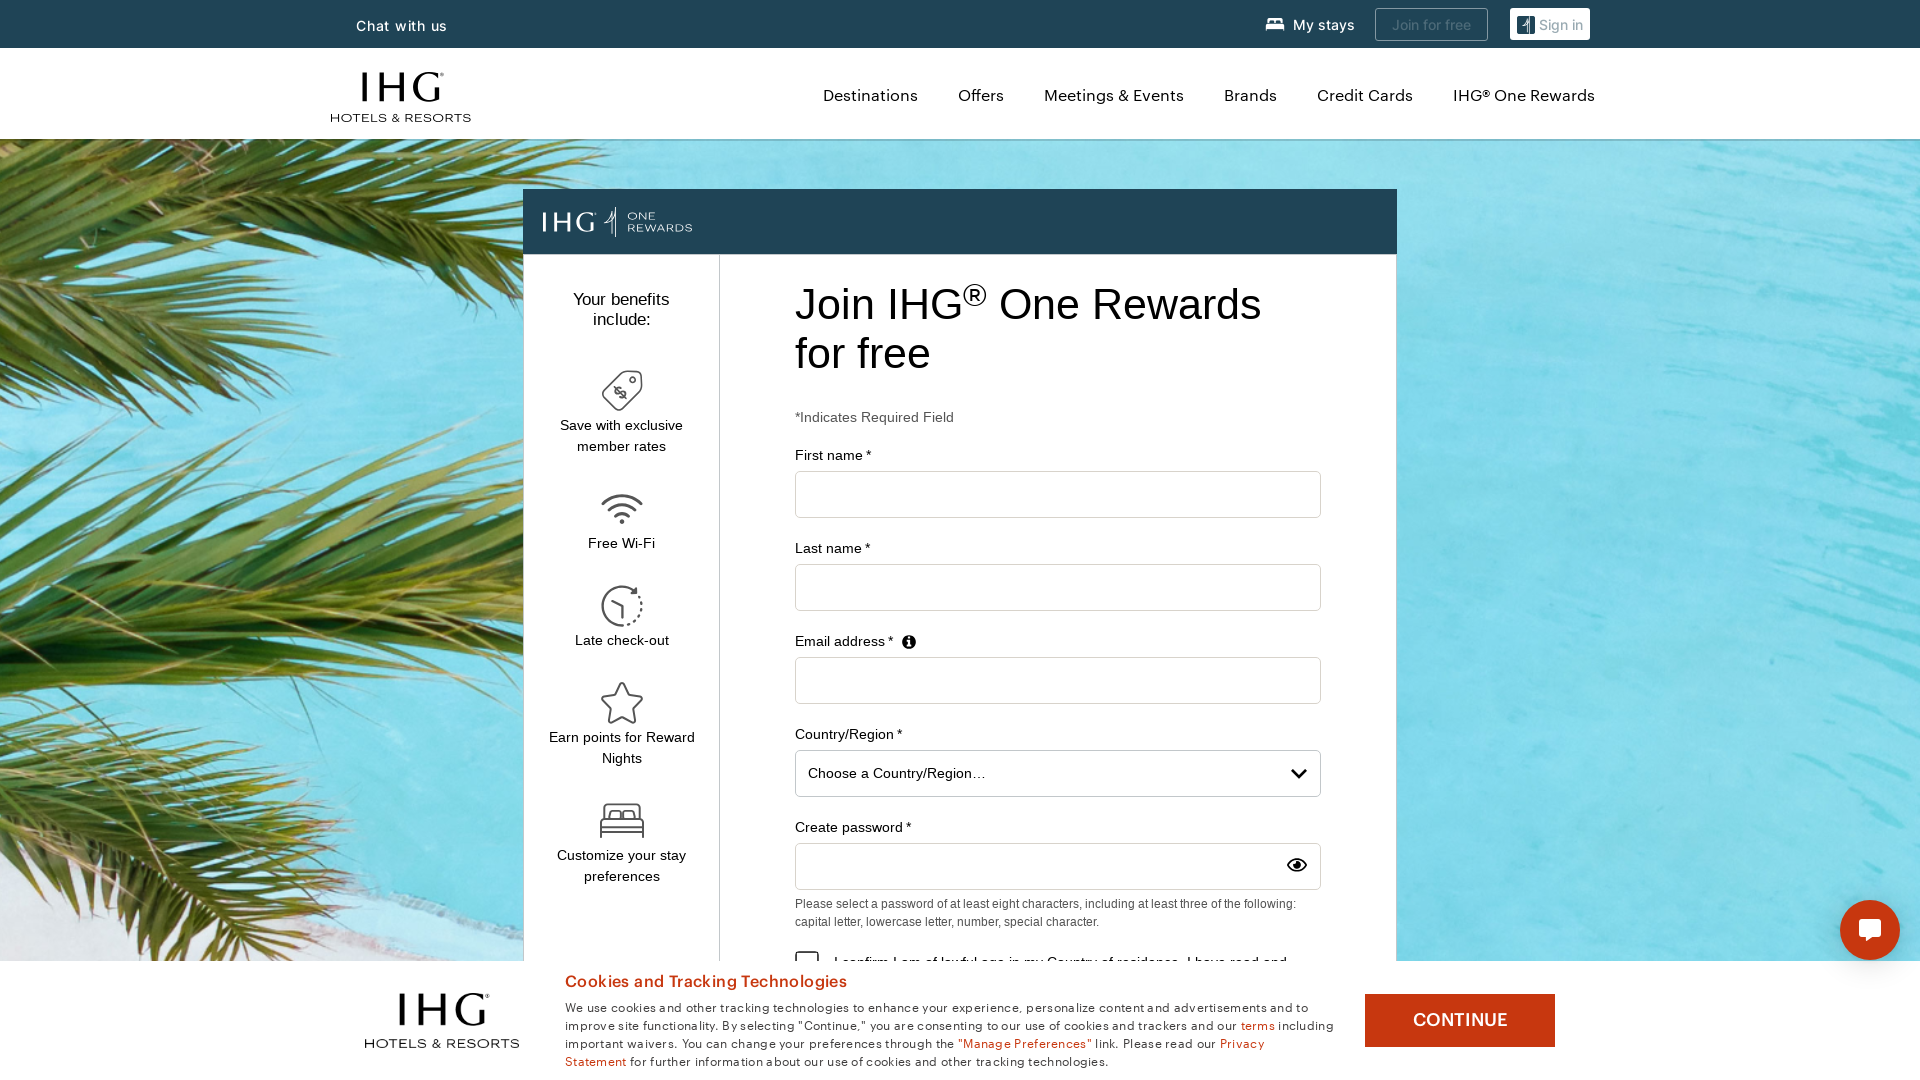

Filled first name field with 'ramarao' on #firstName
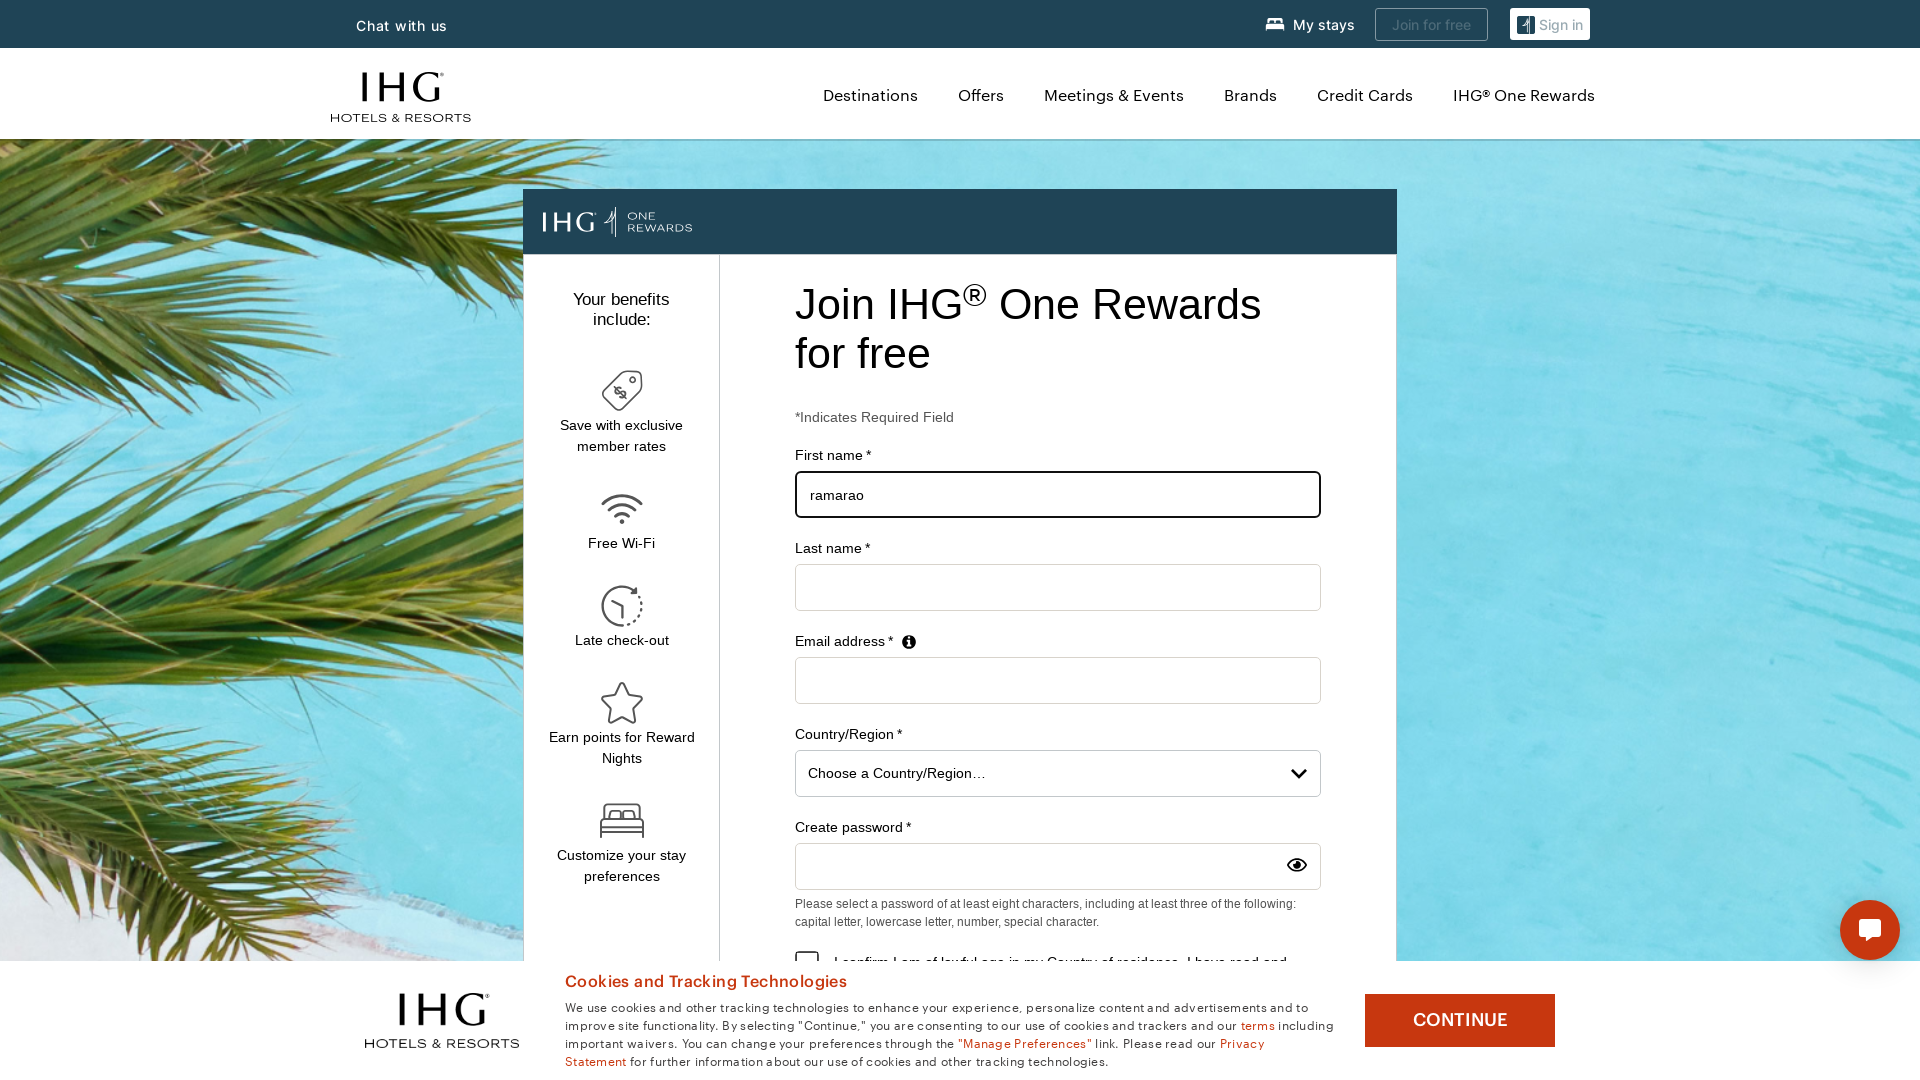

Filled last name field with 'Derangulla' on input#lastName
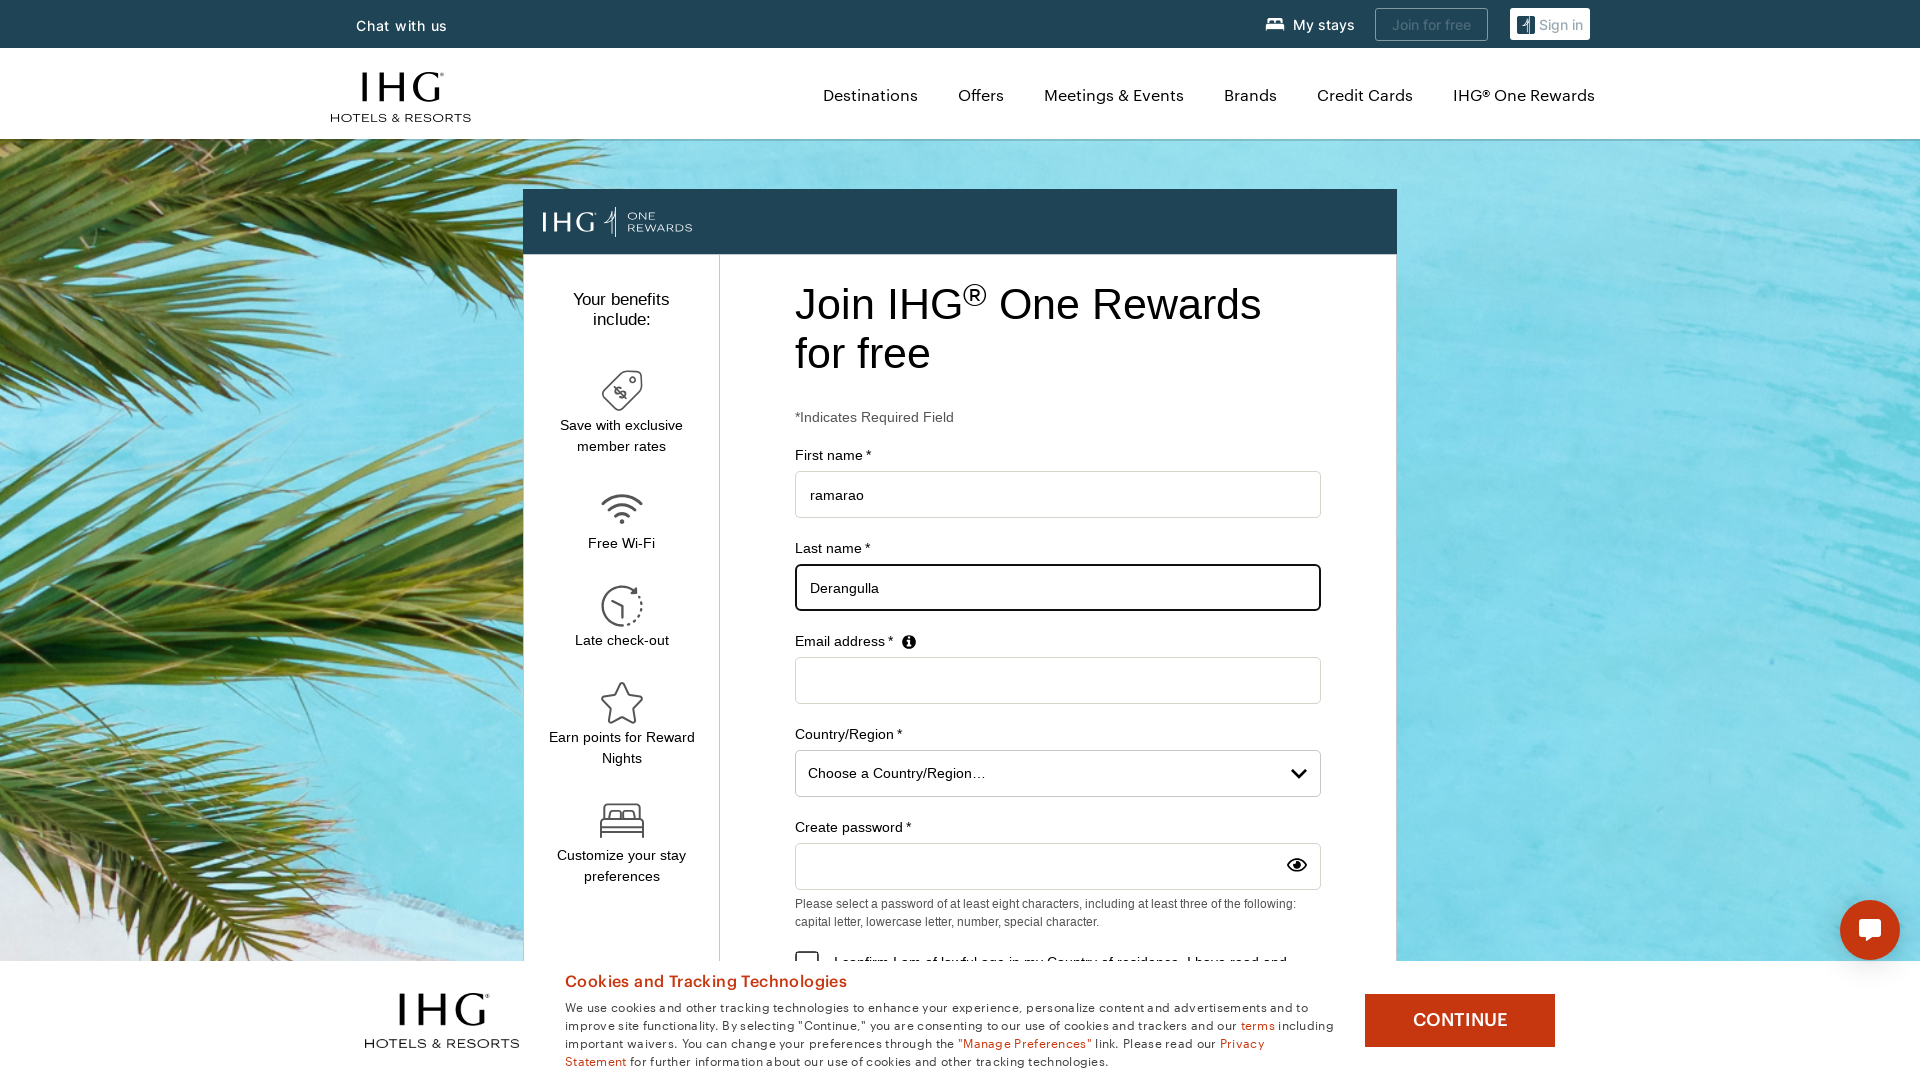

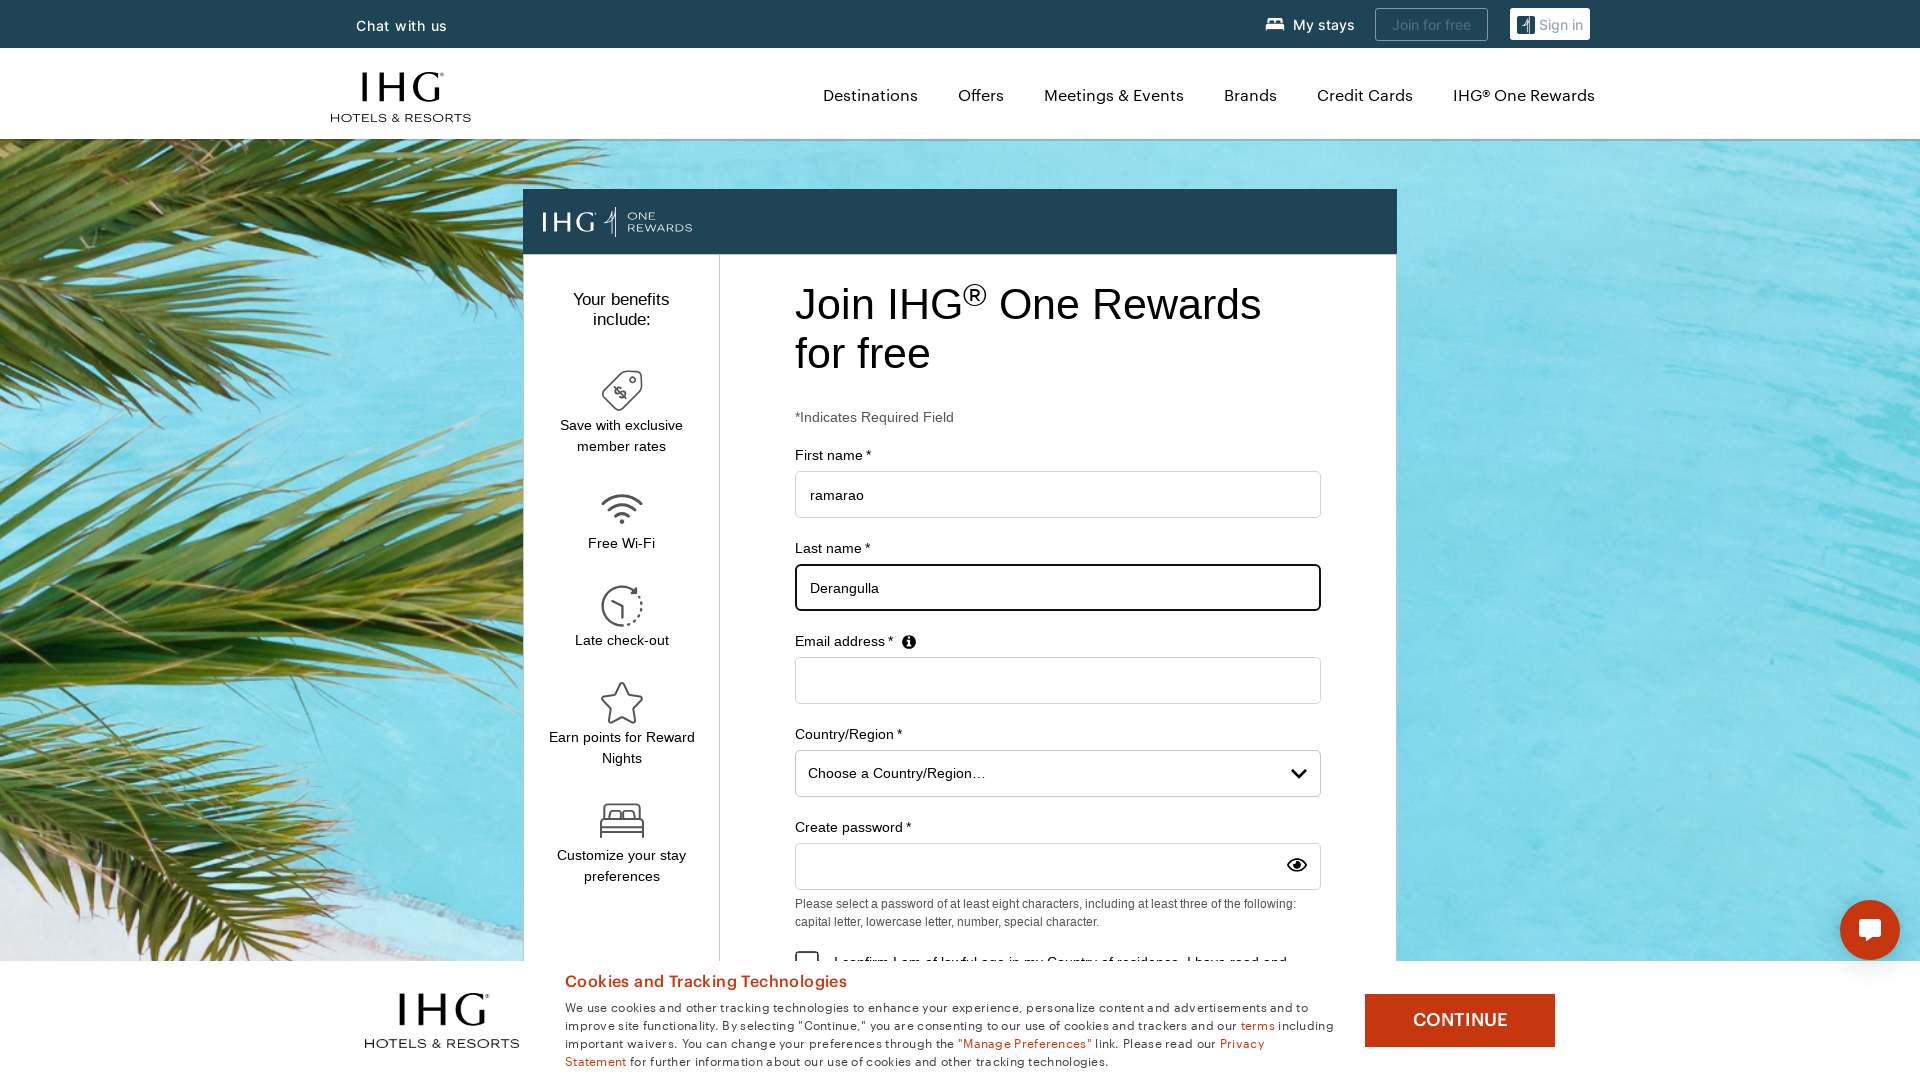